Tests a math challenge form by reading a value from the page, calculating a result using a logarithmic formula, filling in the answer, selecting checkbox and radio options, and submitting the form.

Starting URL: http://suninjuly.github.io/math.html

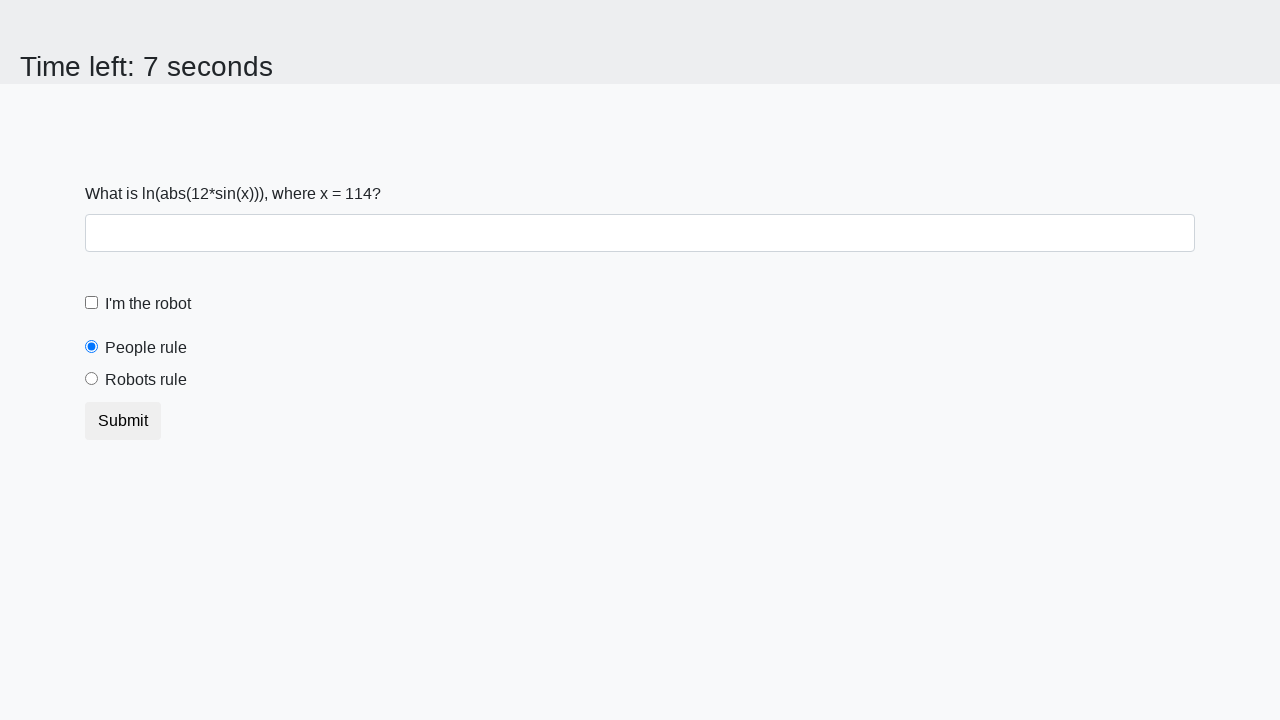

Located and read x value from #input_value element
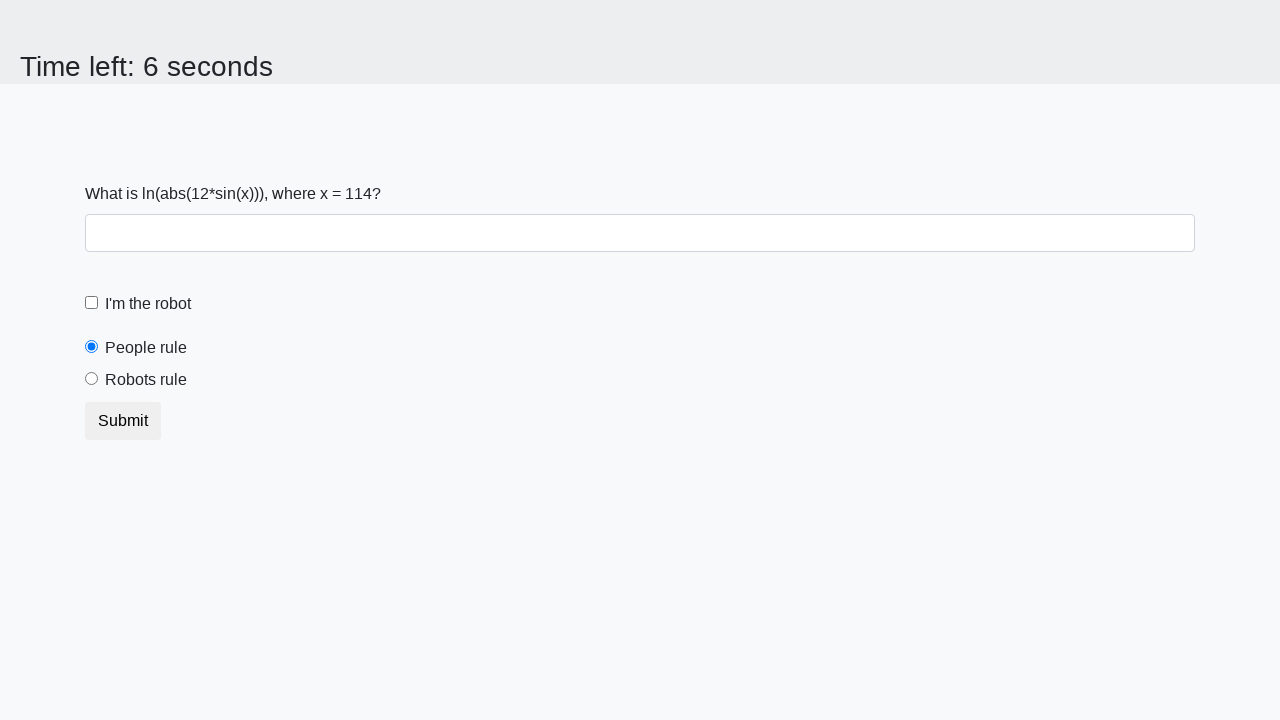

Calculated answer using logarithmic formula: log(|12*sin(114)|) = 2.2428101057046232
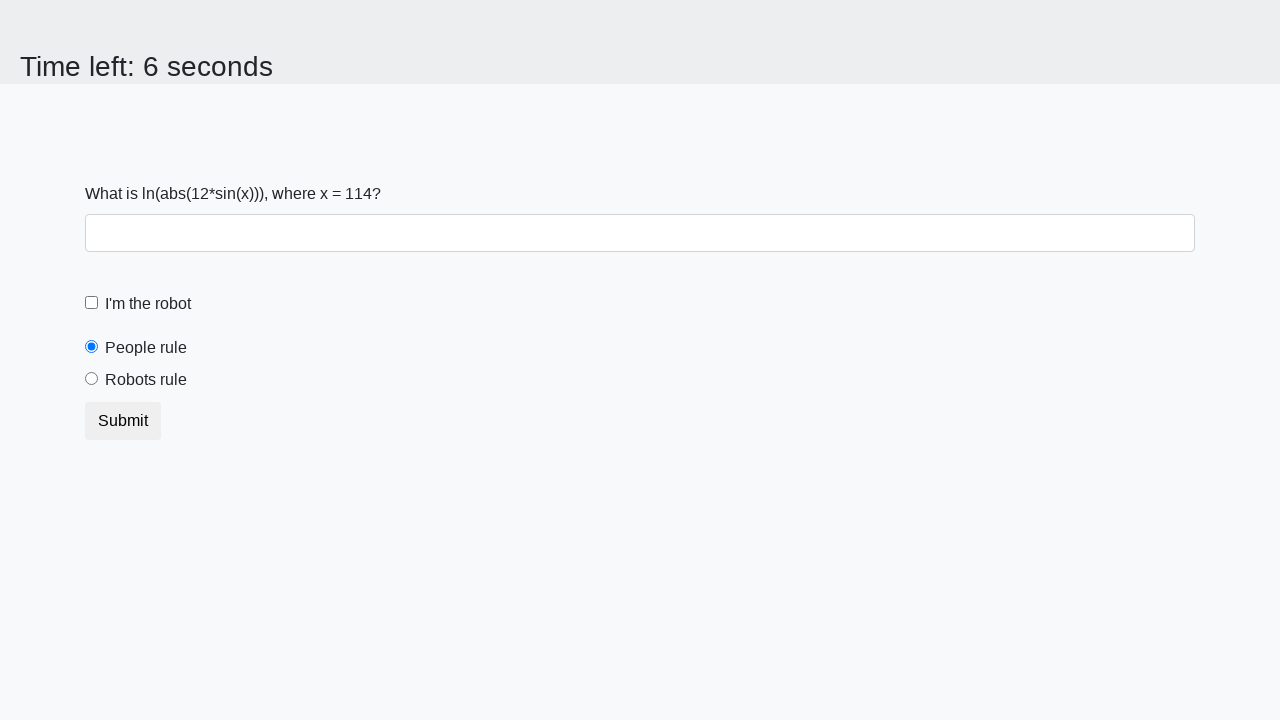

Filled answer field with calculated value: 2.2428101057046232 on #answer
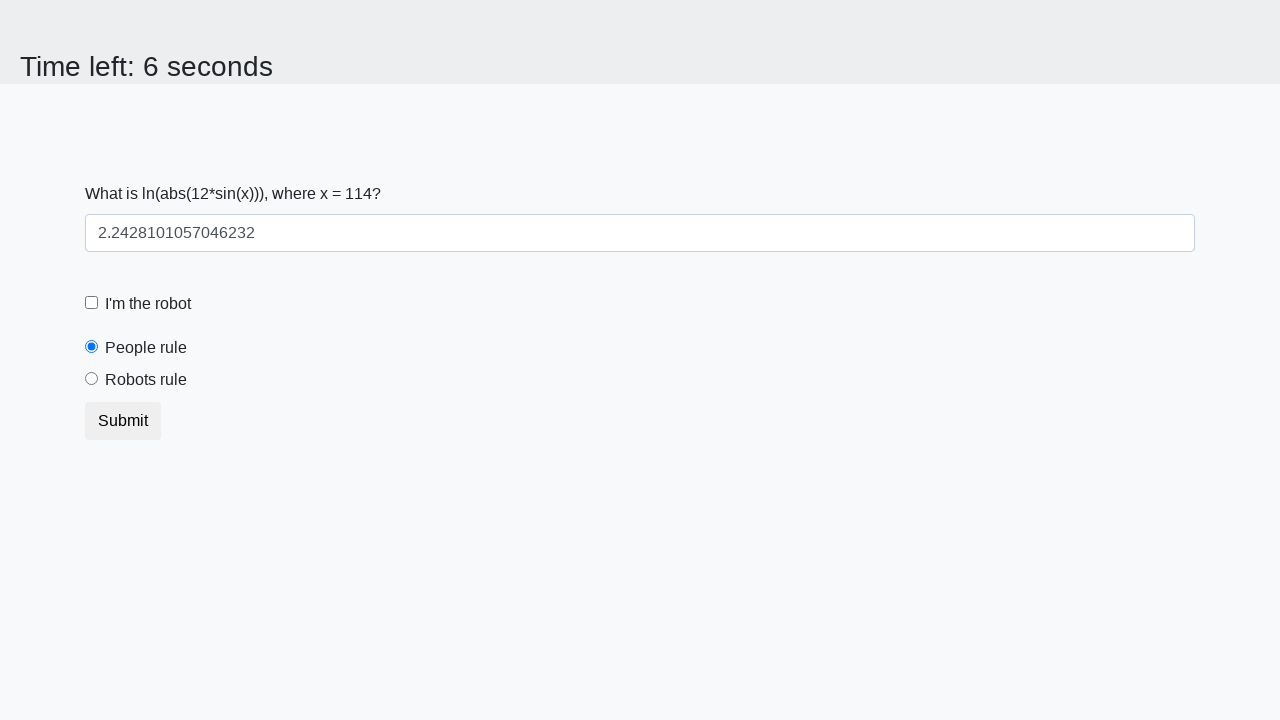

Clicked robot checkbox (#robotCheckbox) at (92, 303) on #robotCheckbox
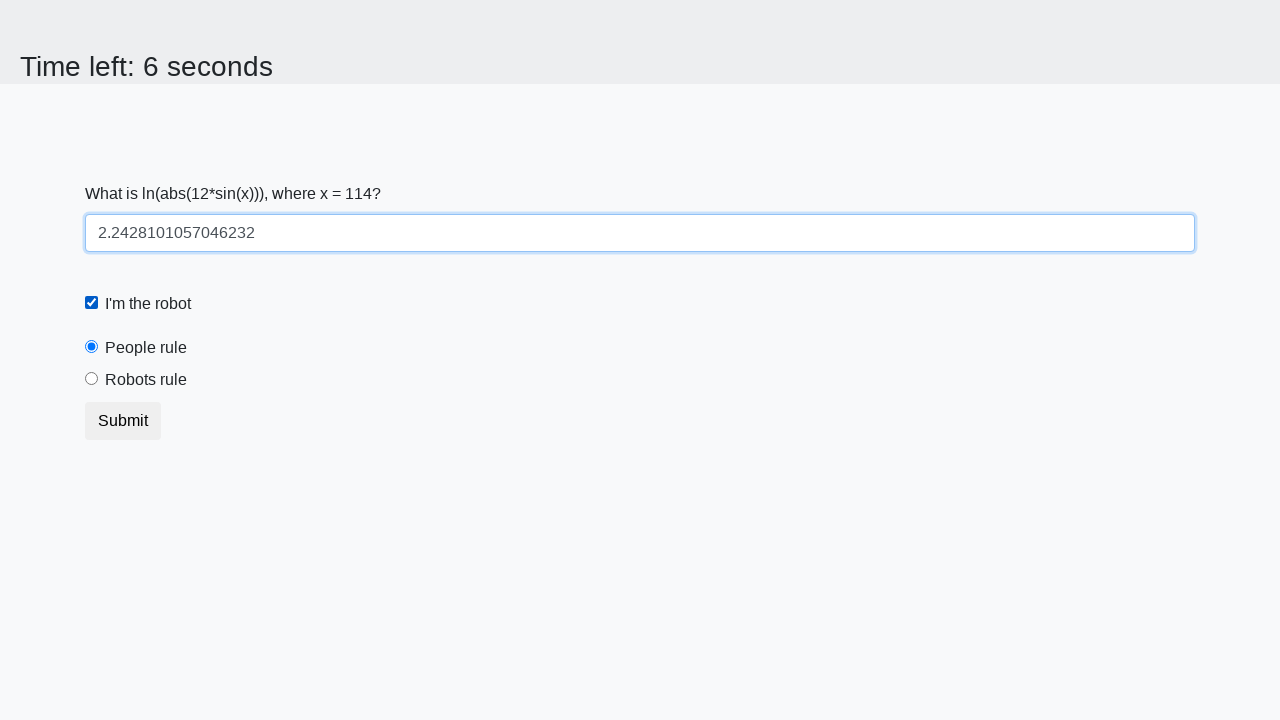

Clicked 'robotsRule' radio button option at (146, 380) on label[for='robotsRule']
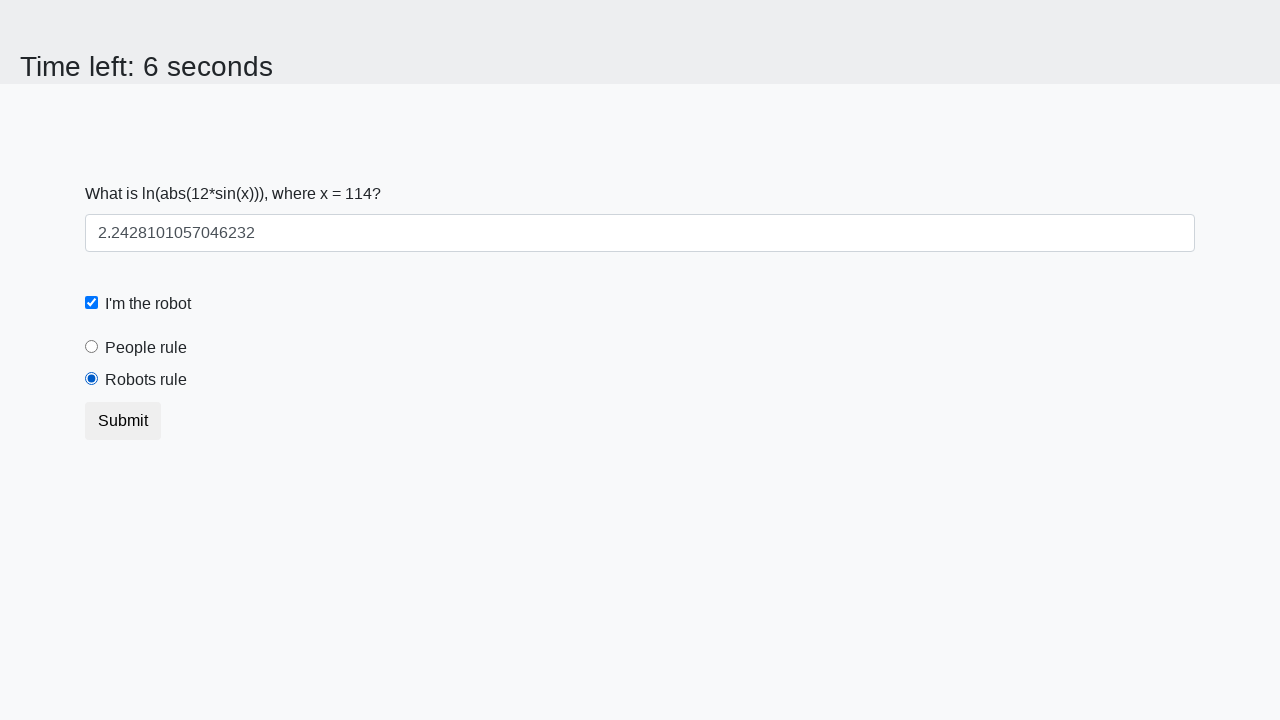

Clicked submit button to complete form at (123, 421) on button.btn
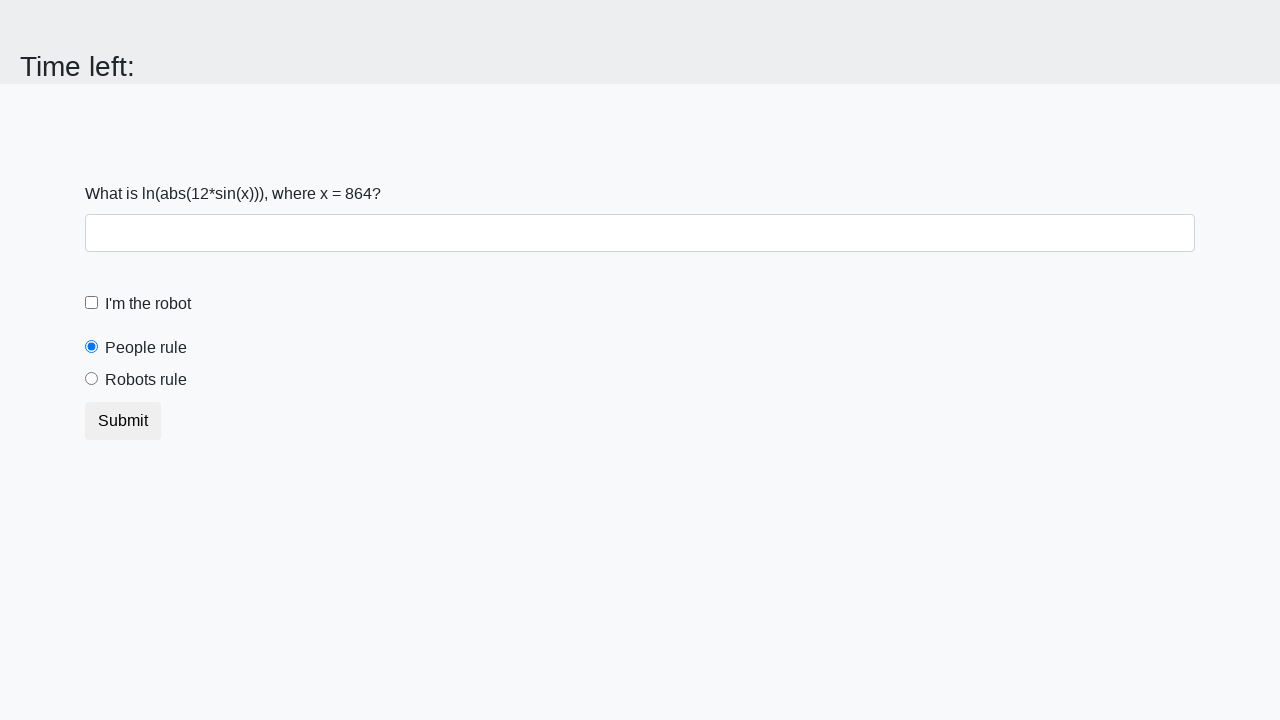

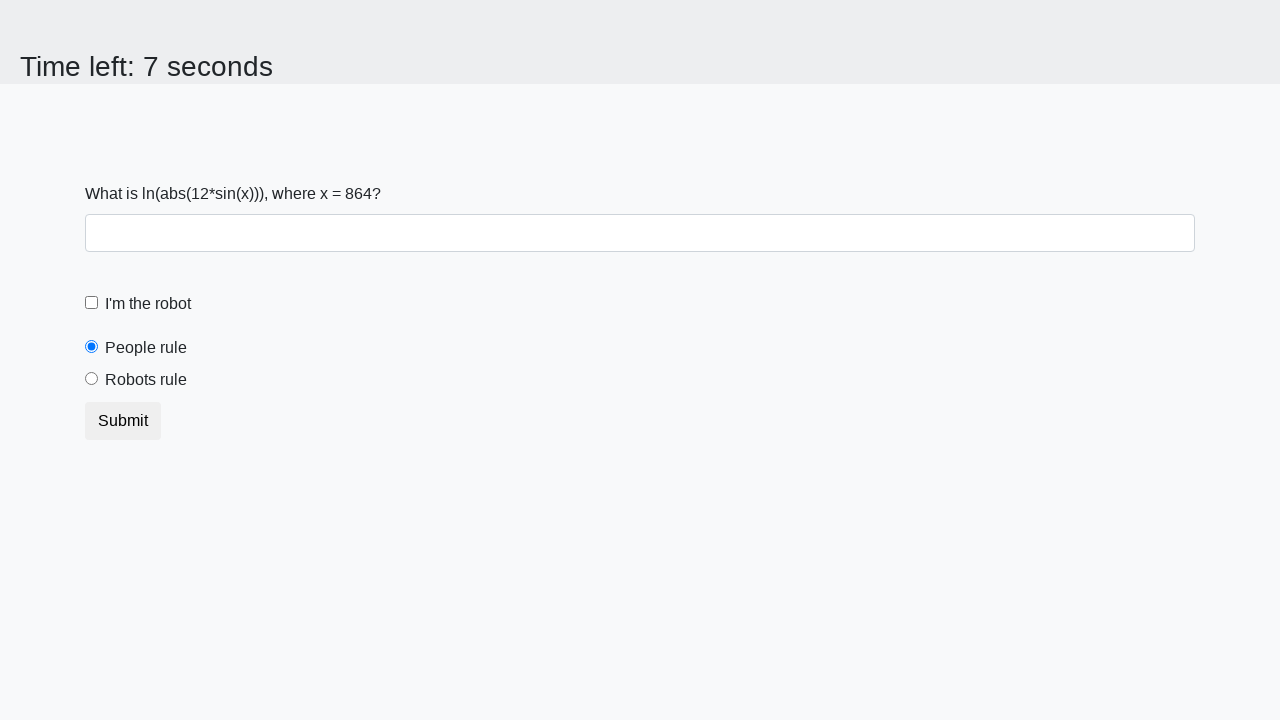